Tests that the text input field is cleared after adding a todo item.

Starting URL: https://demo.playwright.dev/todomvc

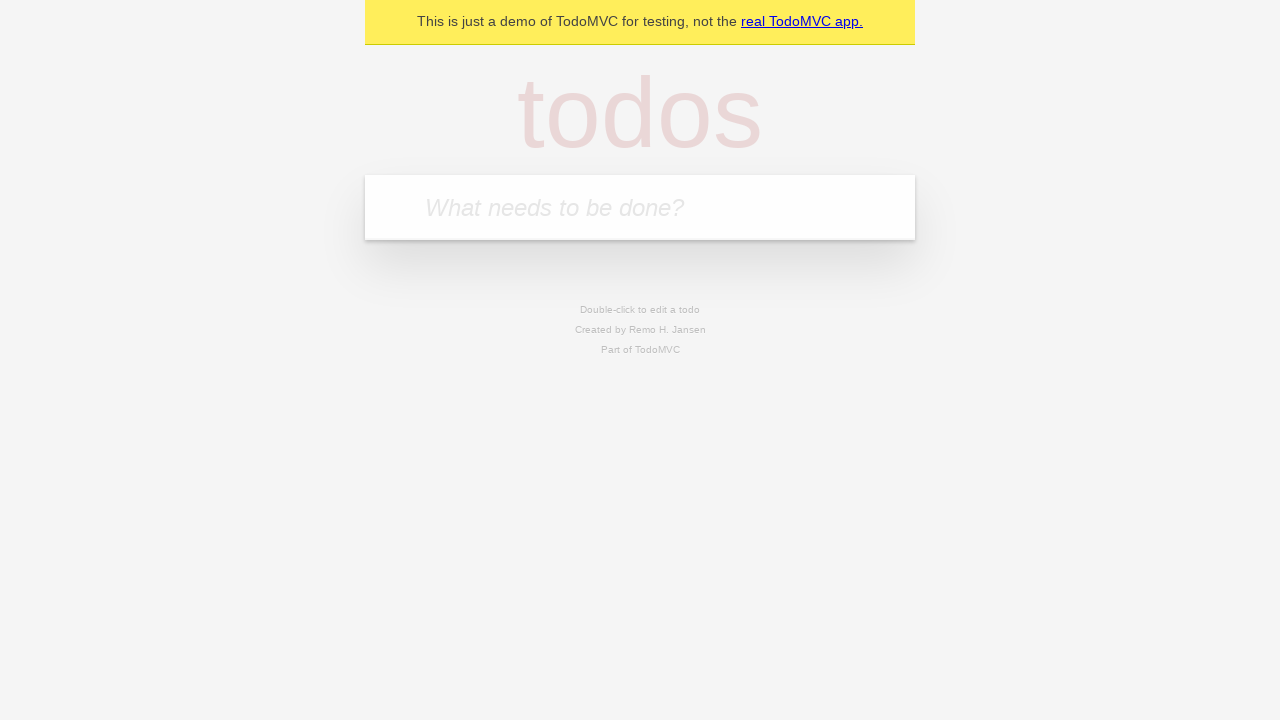

Filled todo input field with 'buy some cheese' on internal:attr=[placeholder="What needs to be done?"i]
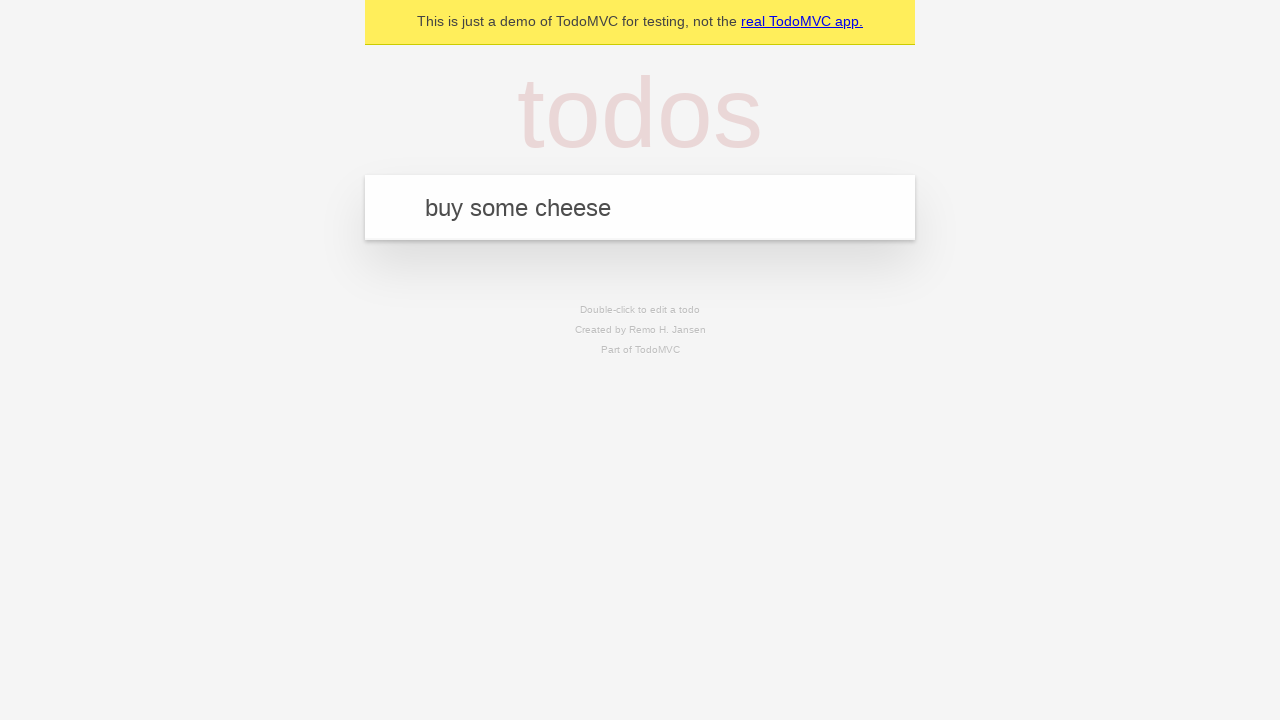

Pressed Enter to add todo item on internal:attr=[placeholder="What needs to be done?"i]
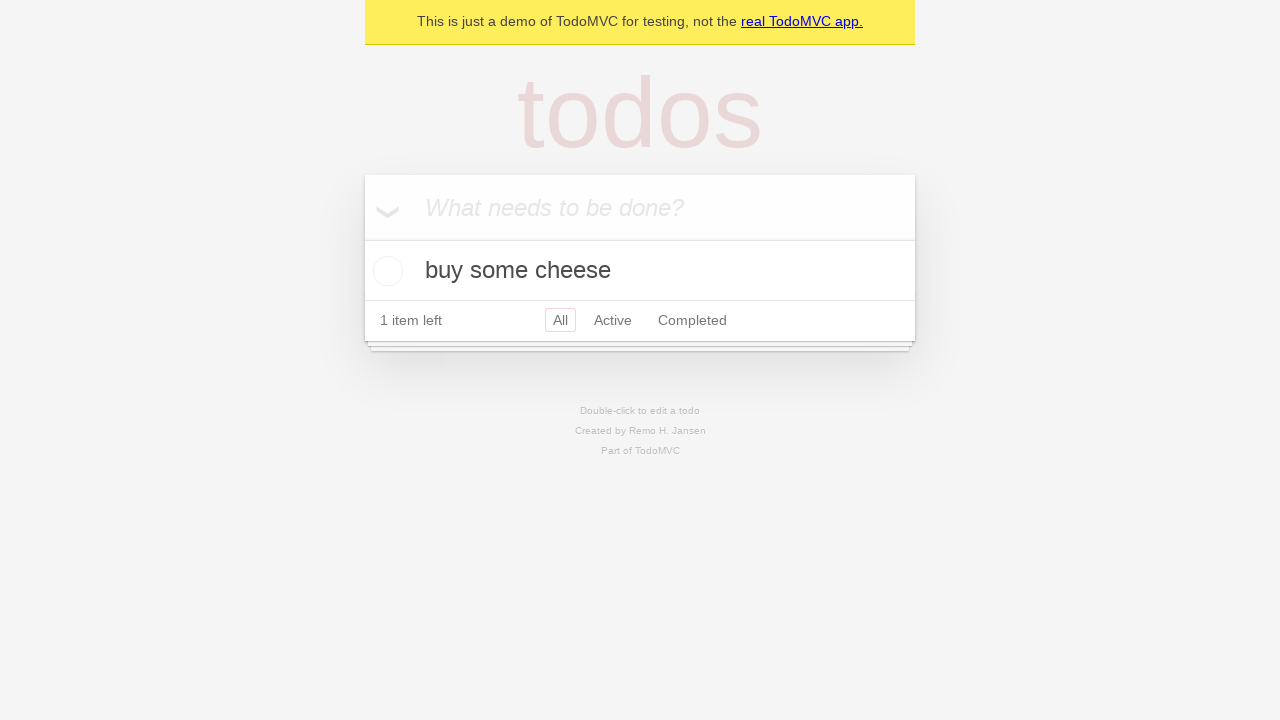

Todo item appeared in the list
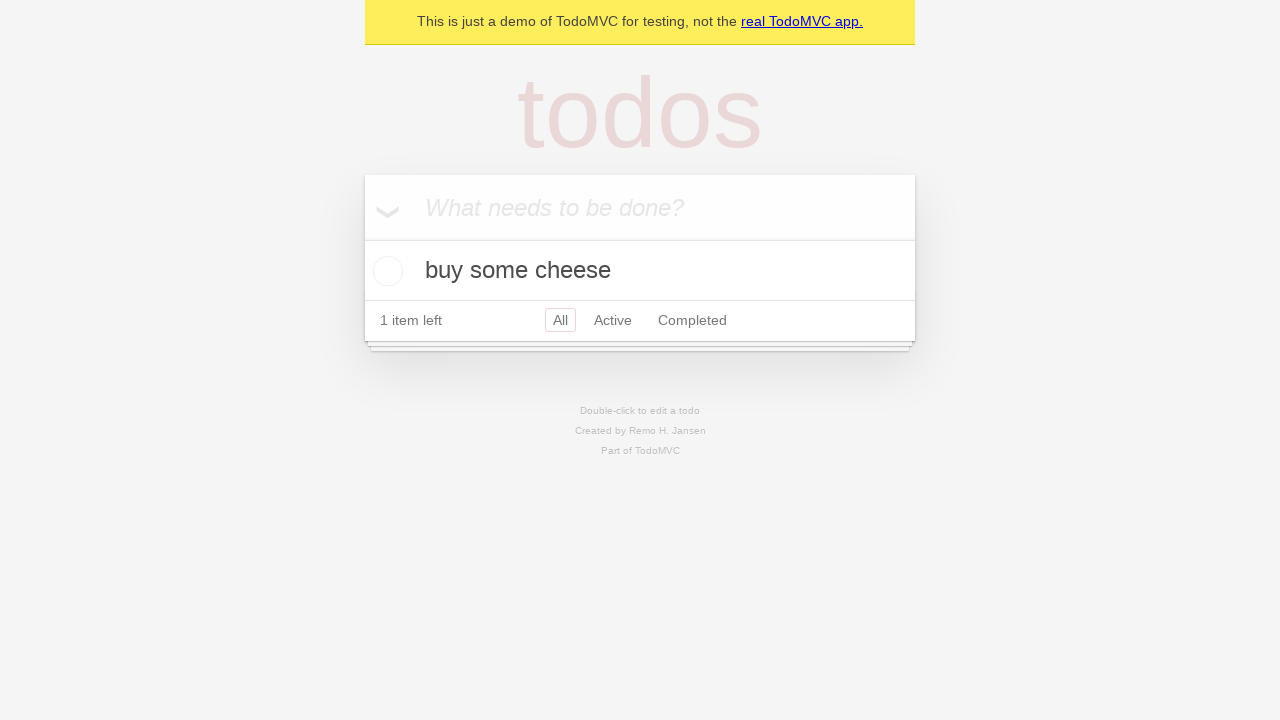

Verified that text input field was cleared after adding todo
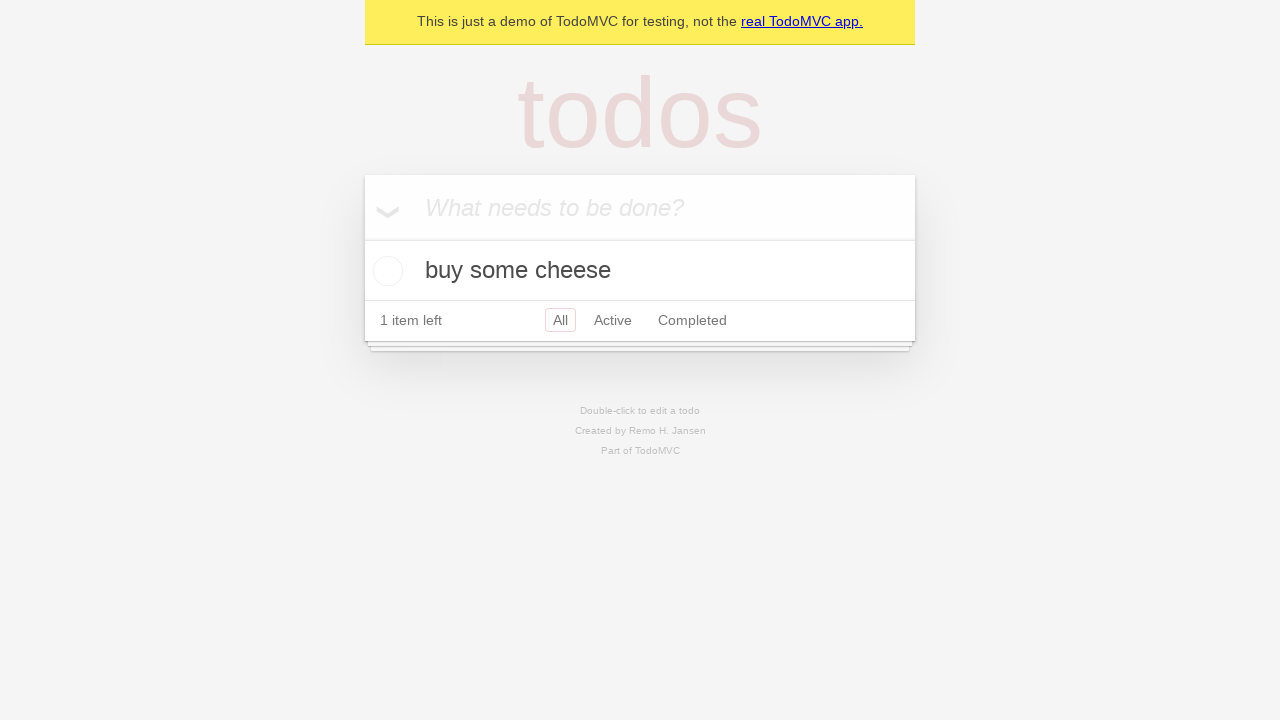

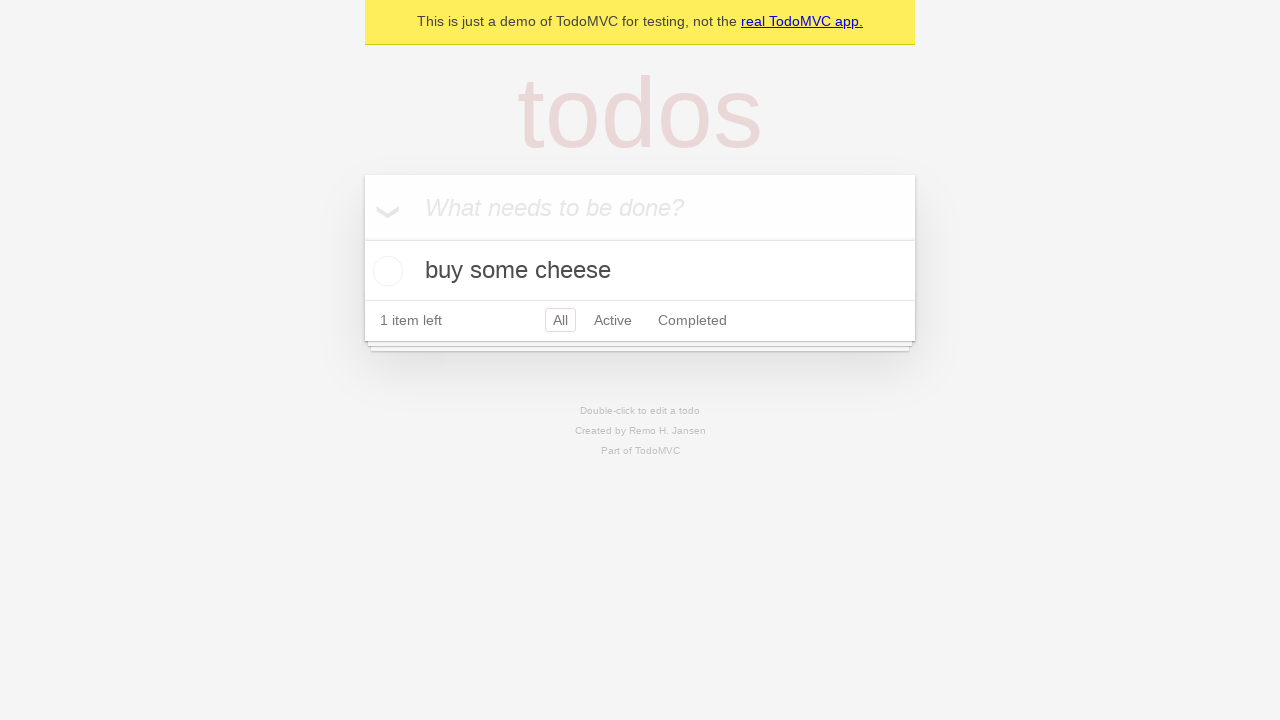